Tests JavaScript alert handling by clicking buttons that trigger alerts, accepting them, and verifying the confirmation message is displayed correctly

Starting URL: https://demo.automationtesting.in/Alerts.html

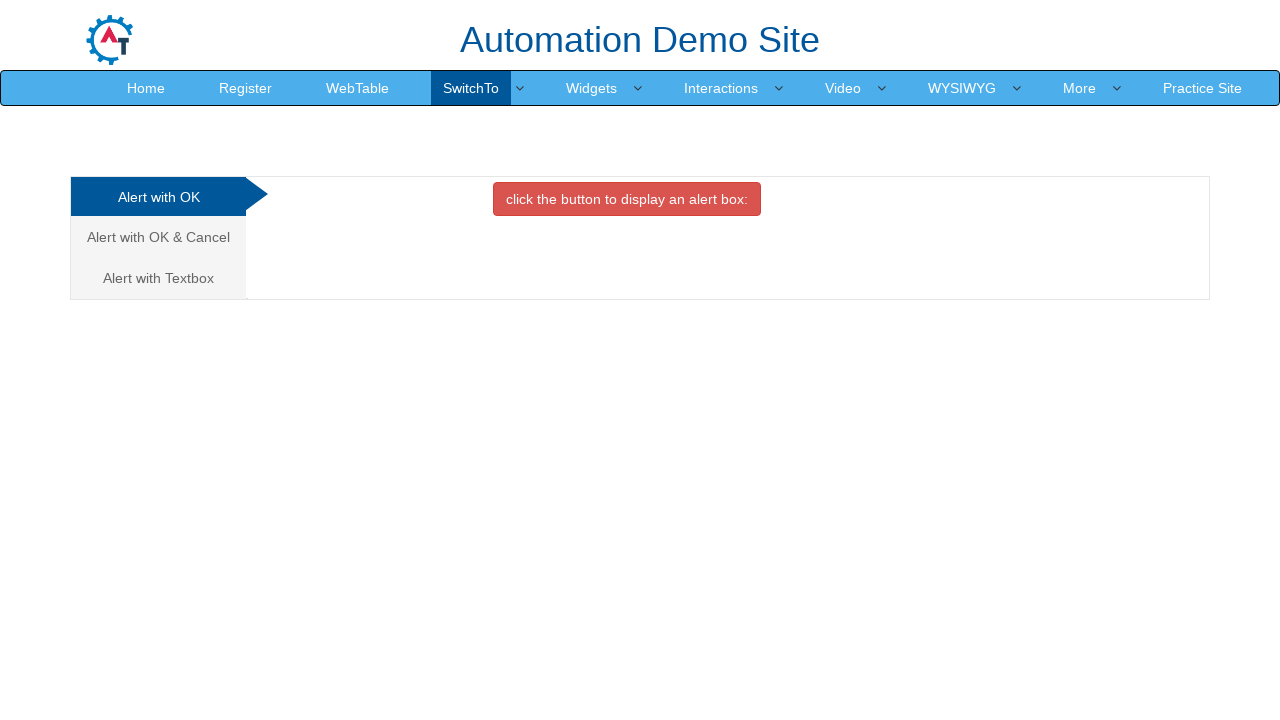

Clicked on 'Alert with OK' tab at (158, 197) on xpath=//a[text()='Alert with OK ']
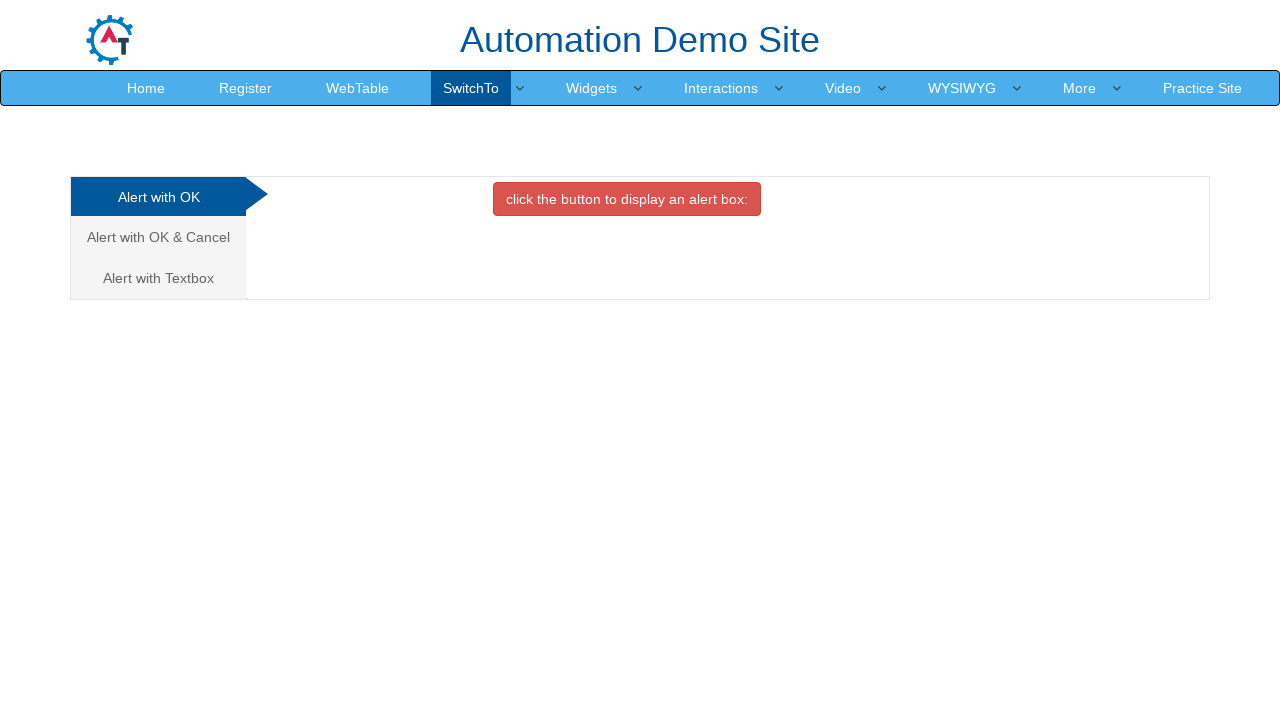

Clicked button to trigger alert at (627, 199) on xpath=//button[@class='btn btn-danger']
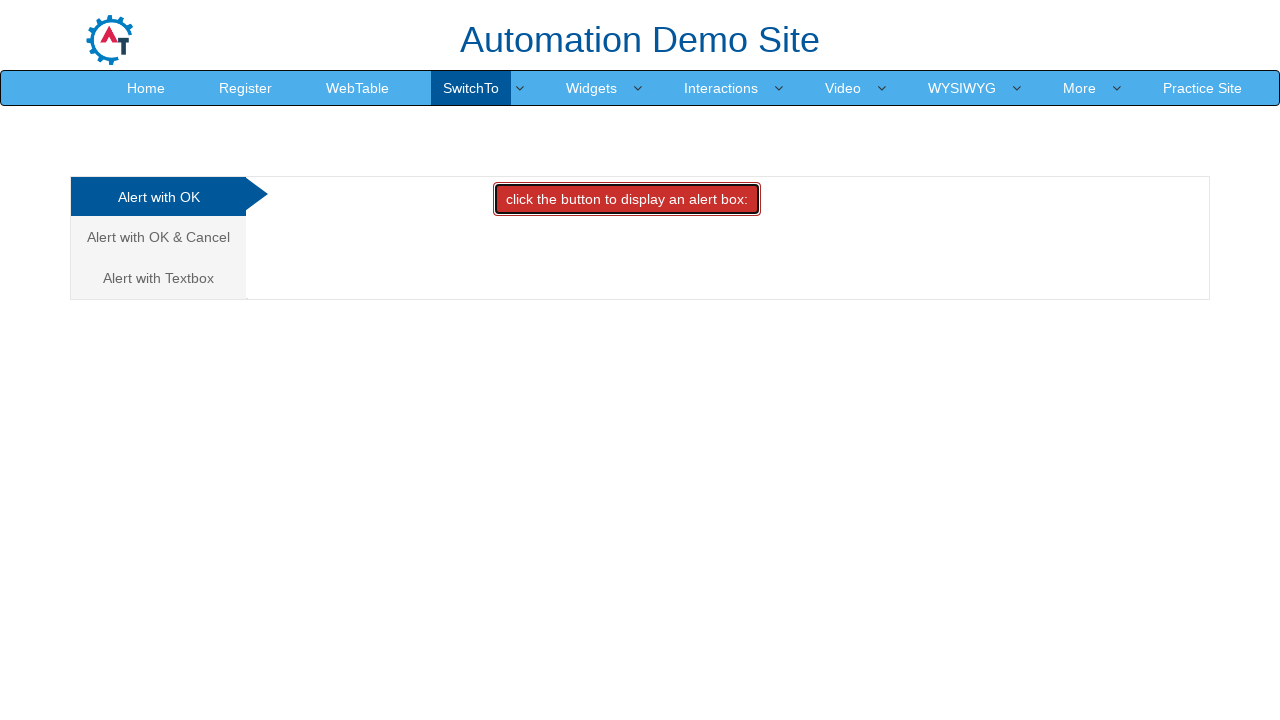

Set up dialog handler to accept alerts
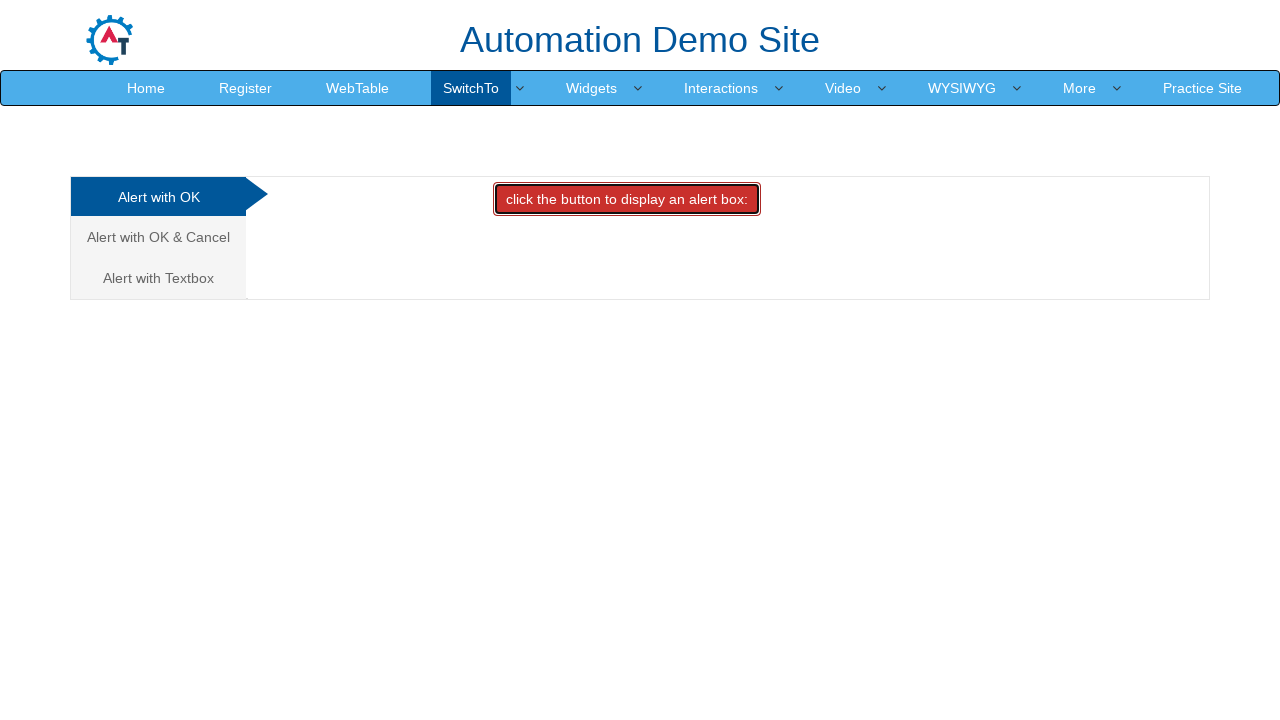

Clicked on 'Alert with OK & Cancel' tab at (158, 237) on xpath=//a[text()='Alert with OK & Cancel ']
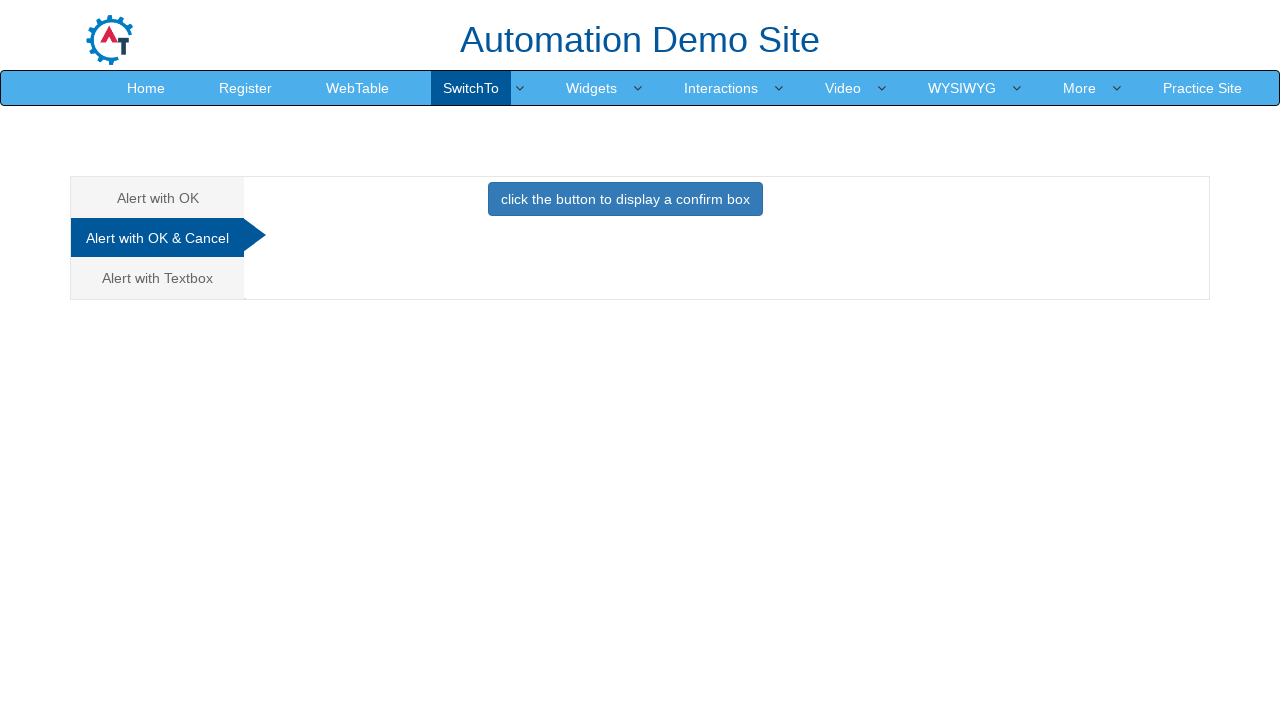

Clicked button to display confirm box at (625, 199) on xpath=//button[text()='click the button to display a confirm box ']
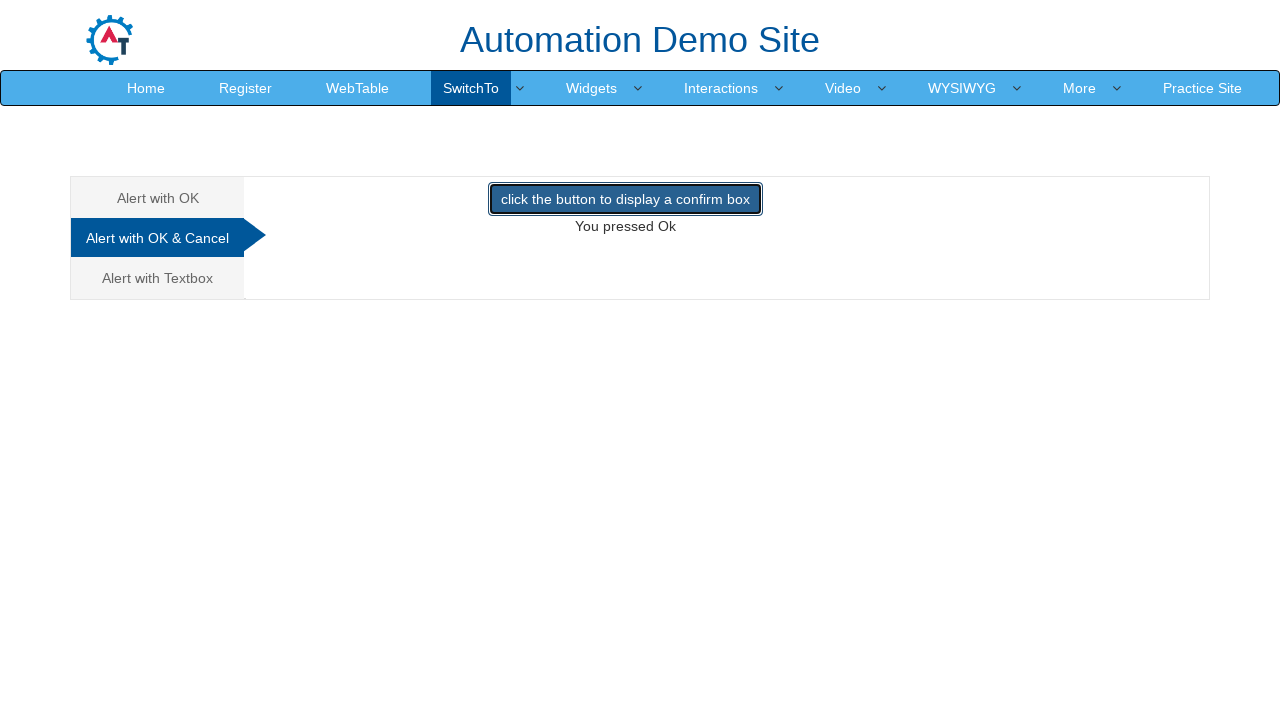

Confirmation message appeared and was verified
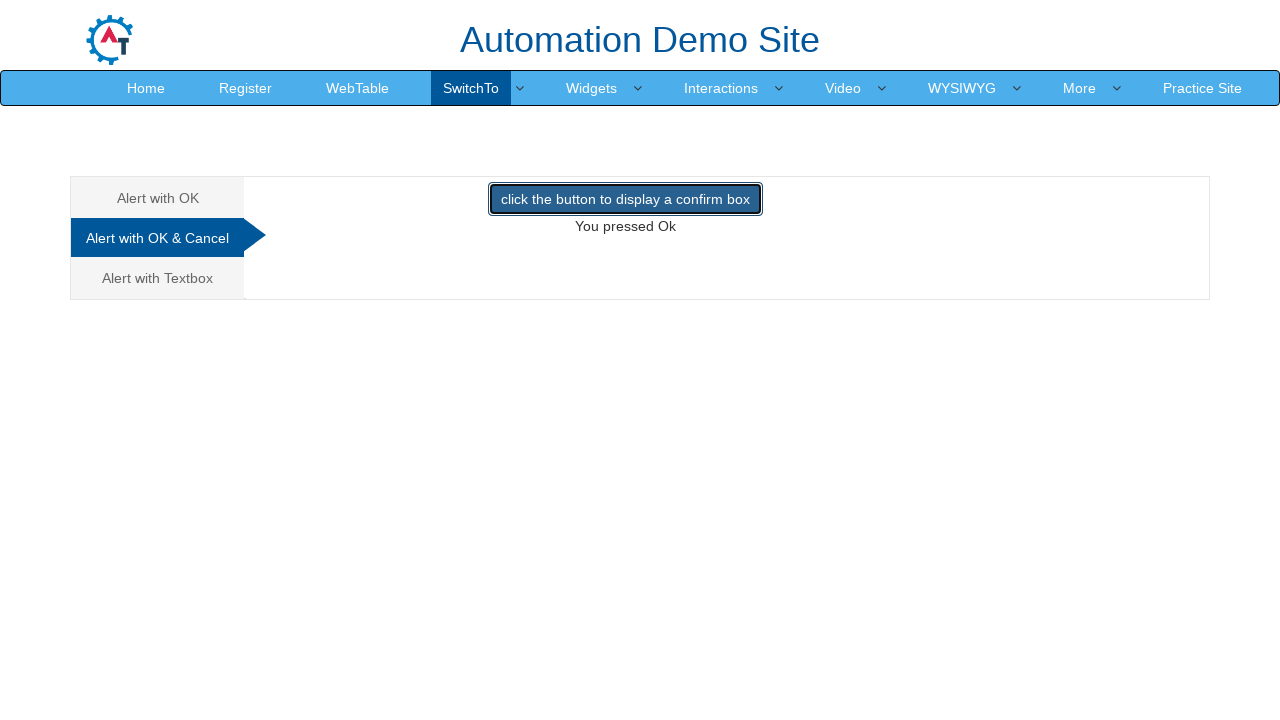

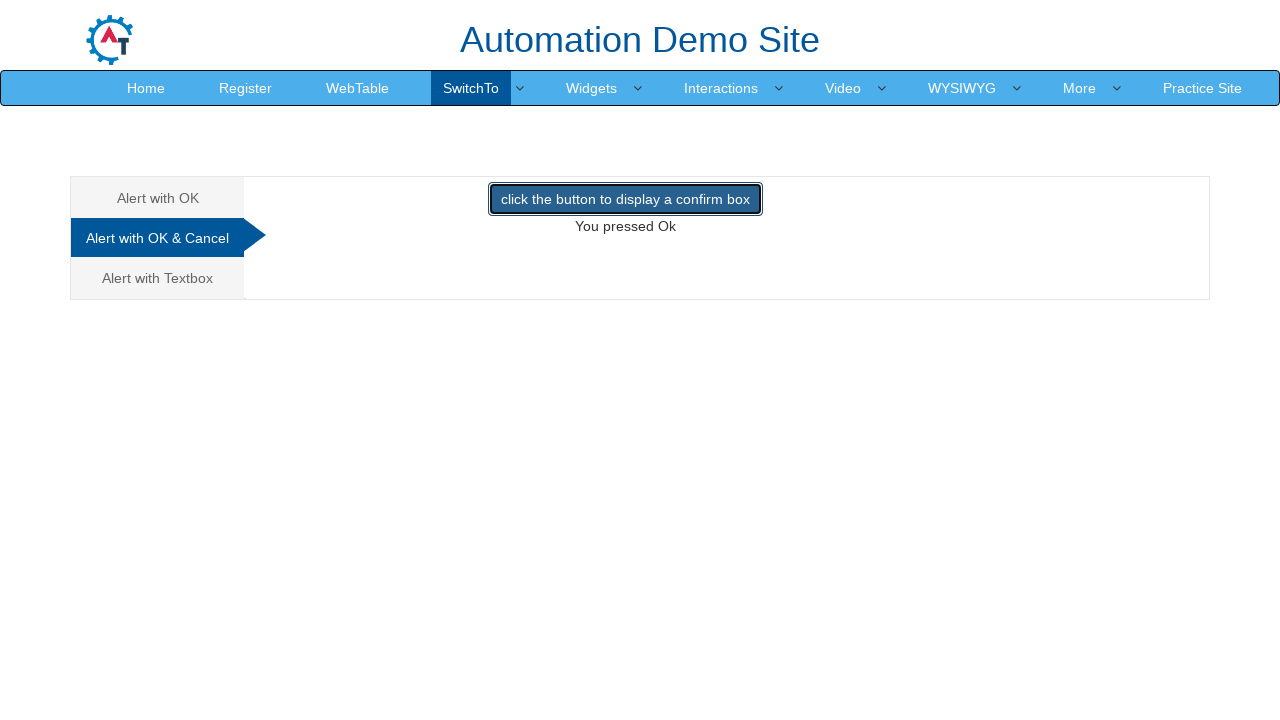